Navigates to the Aptitus company page and verifies the page loads by checking for the page title

Starting URL: https://aptitus.com/empresa

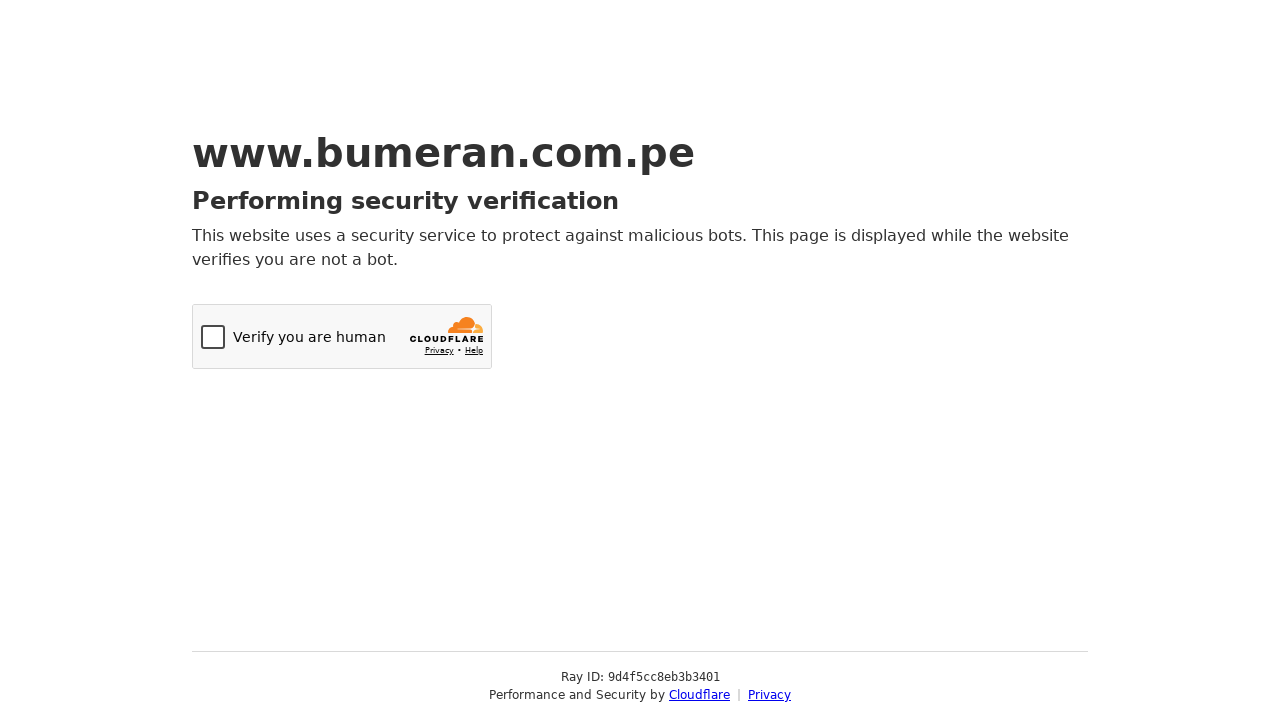

Navigated to Aptitus company page (https://aptitus.com/empresa)
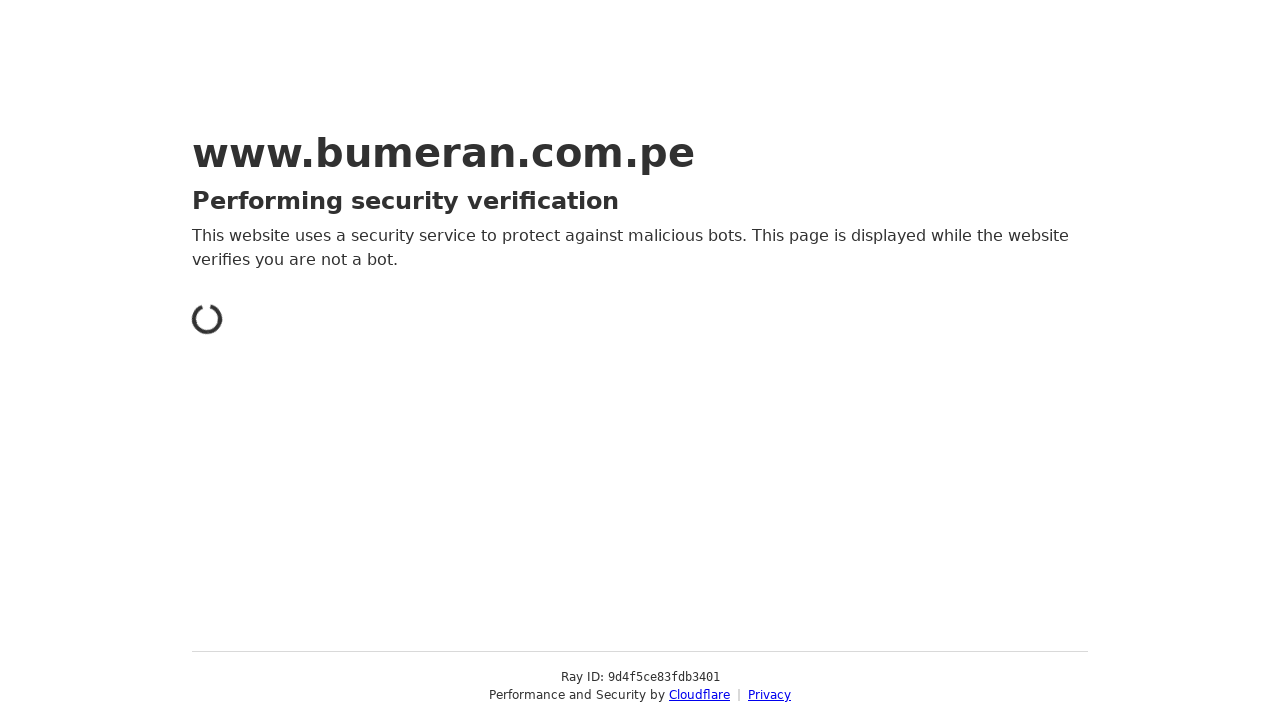

Page DOM content loaded successfully
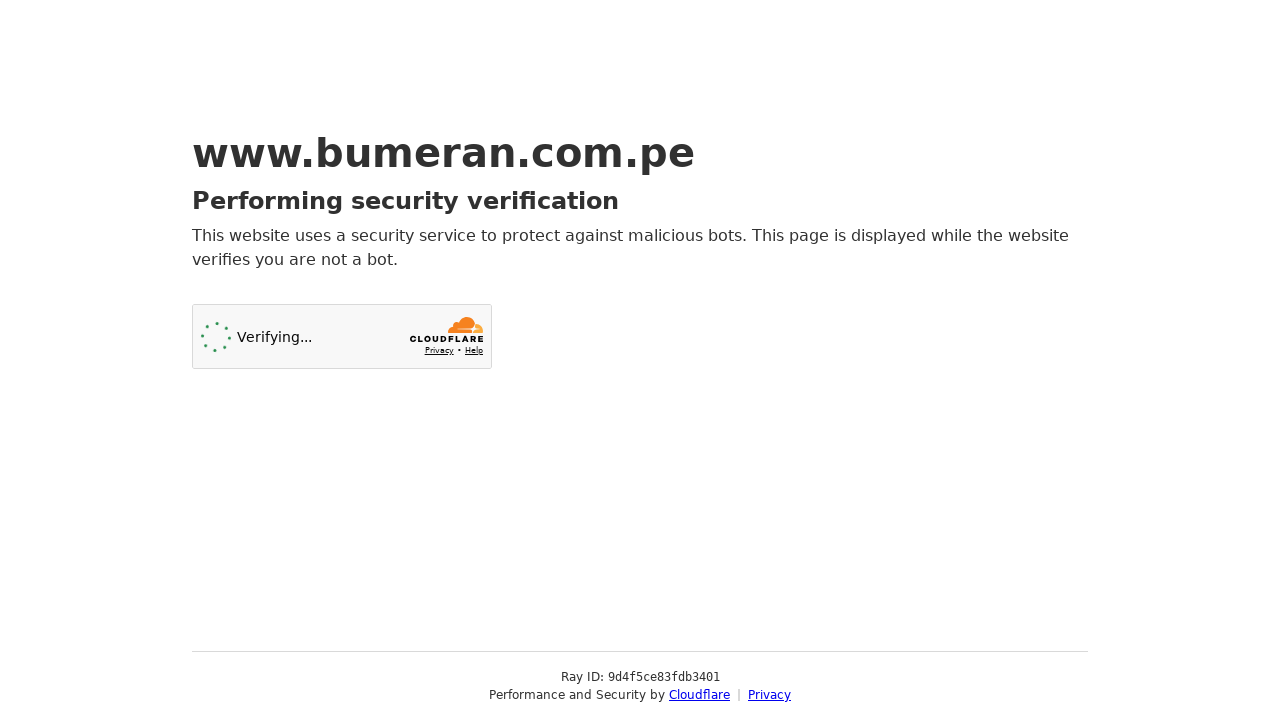

Retrieved page title: 'Just a moment...'
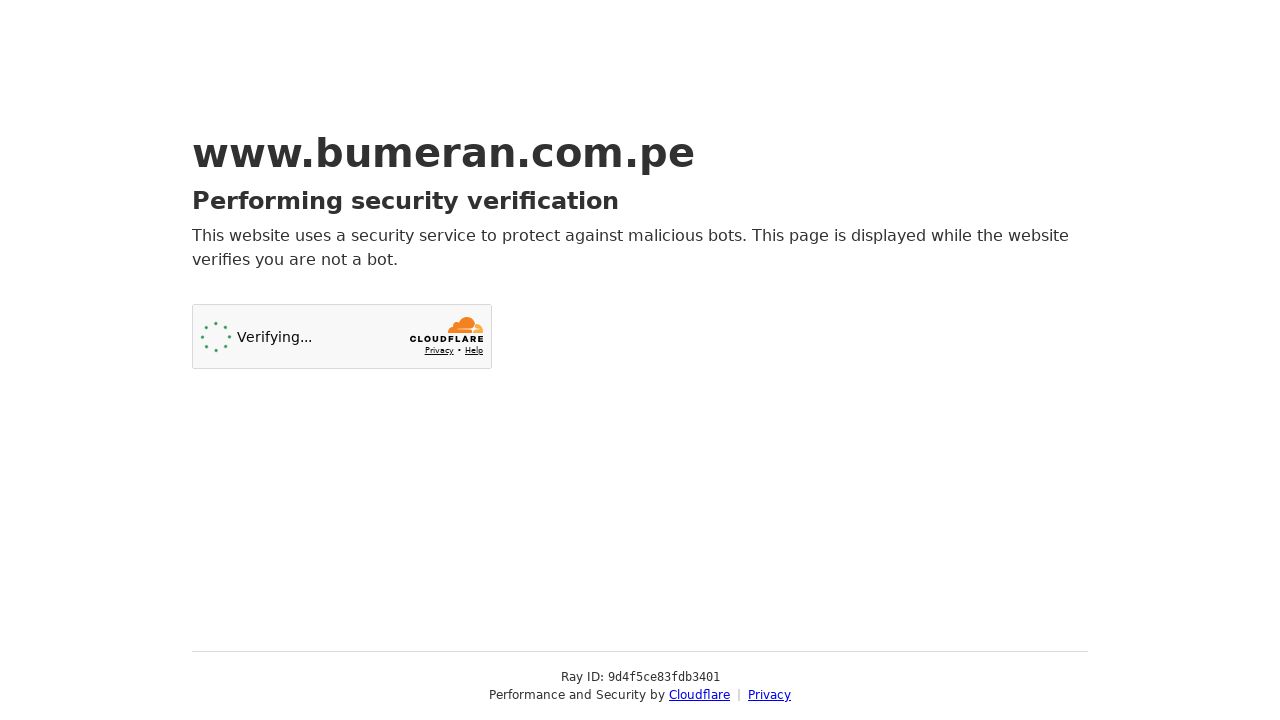

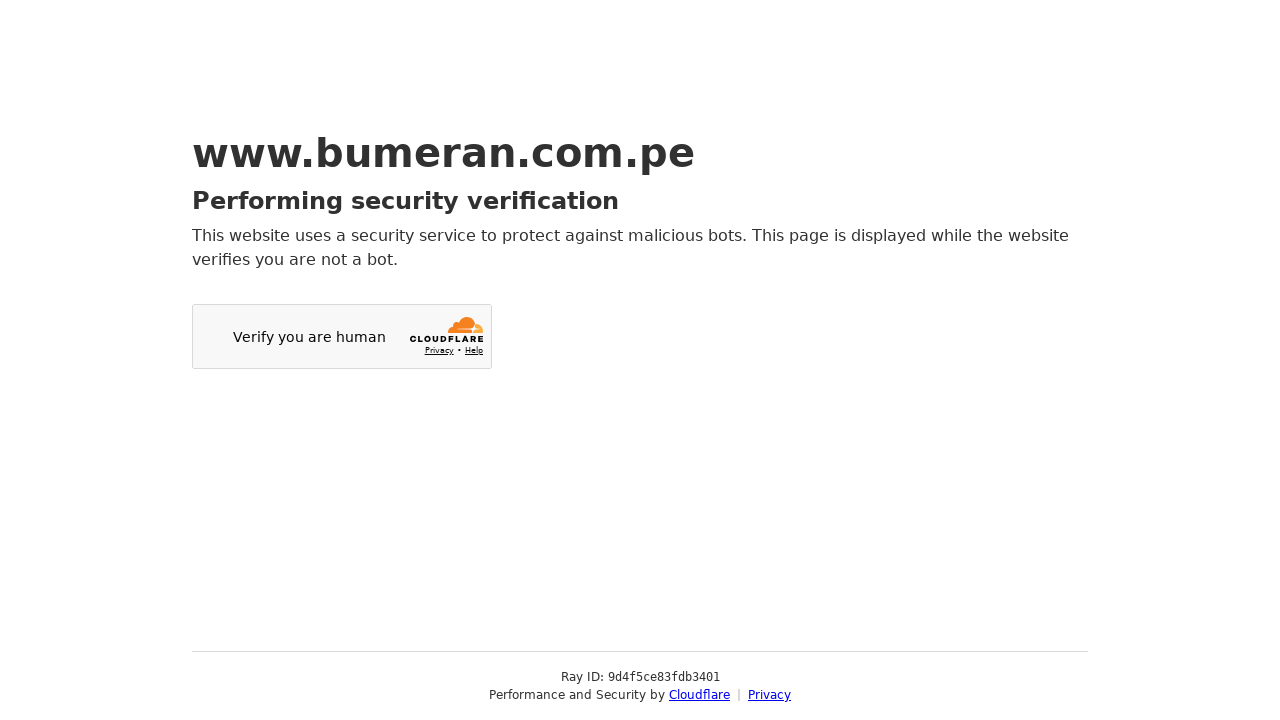